Selects the 'No' radio button option

Starting URL: https://thefreerangetester.github.io/sandbox-automation-testing/

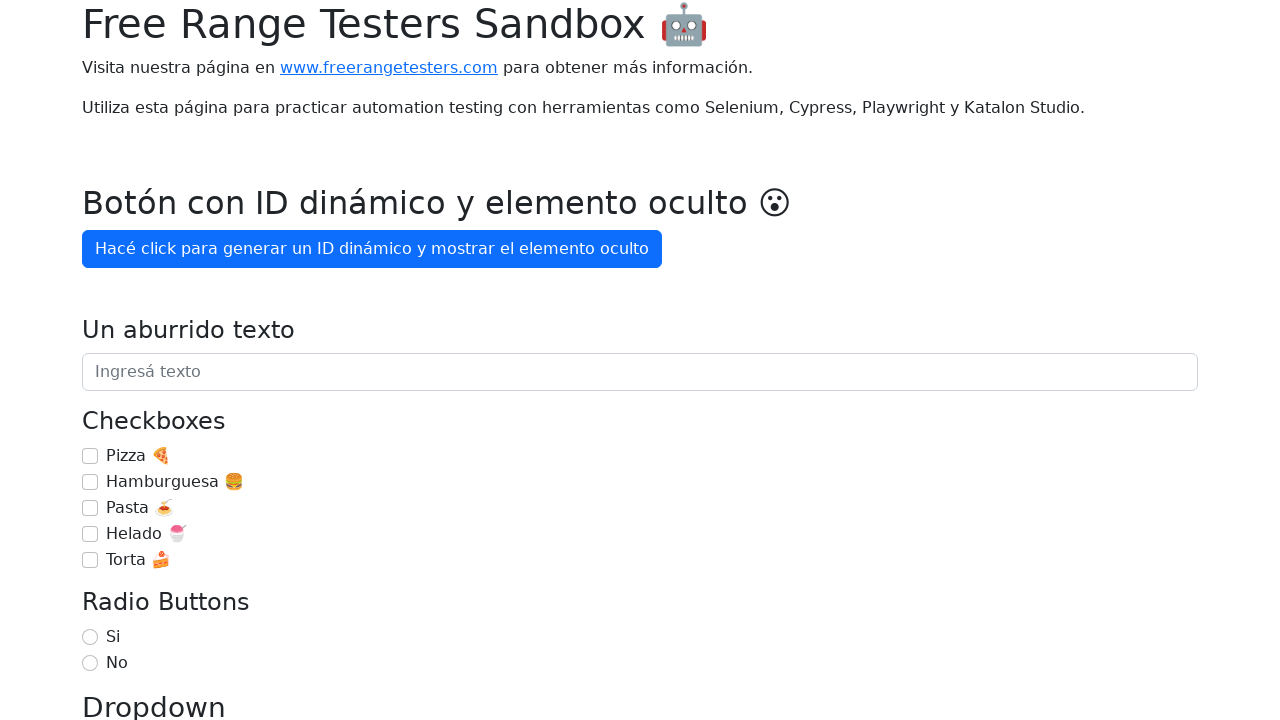

Navigated to sandbox automation testing website
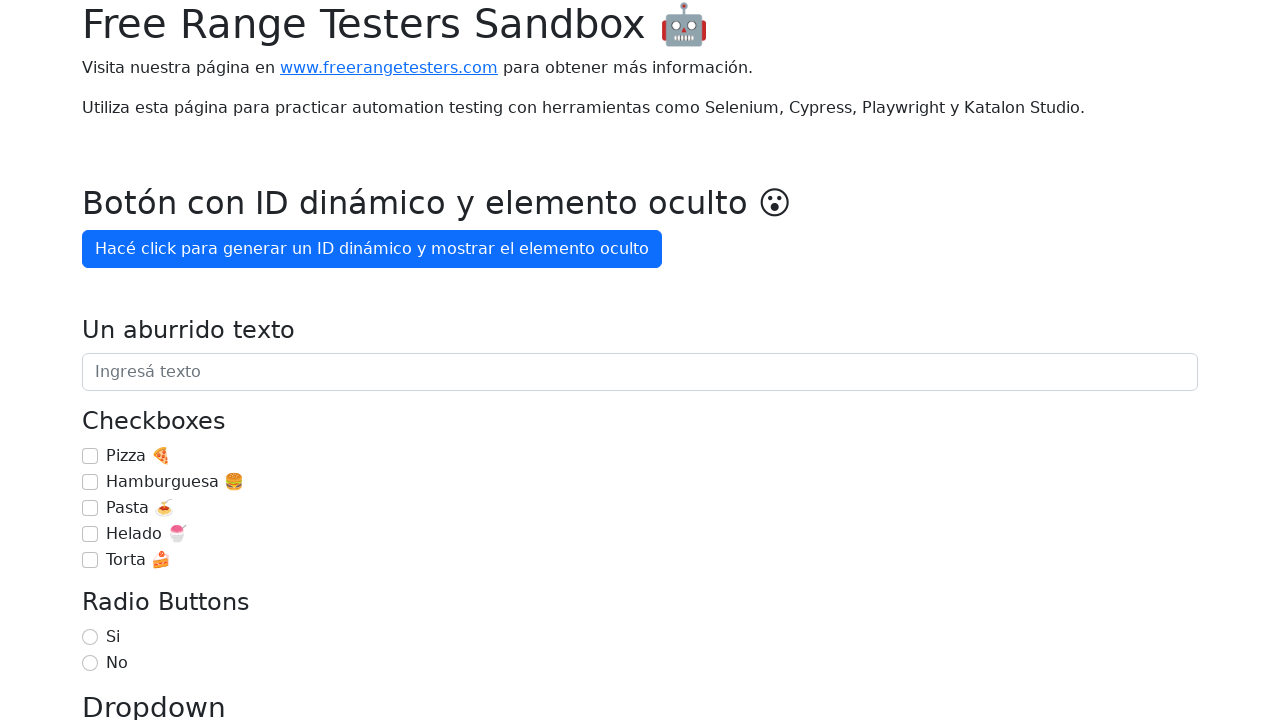

Selected the 'No' radio button option at (90, 663) on internal:label="No"i
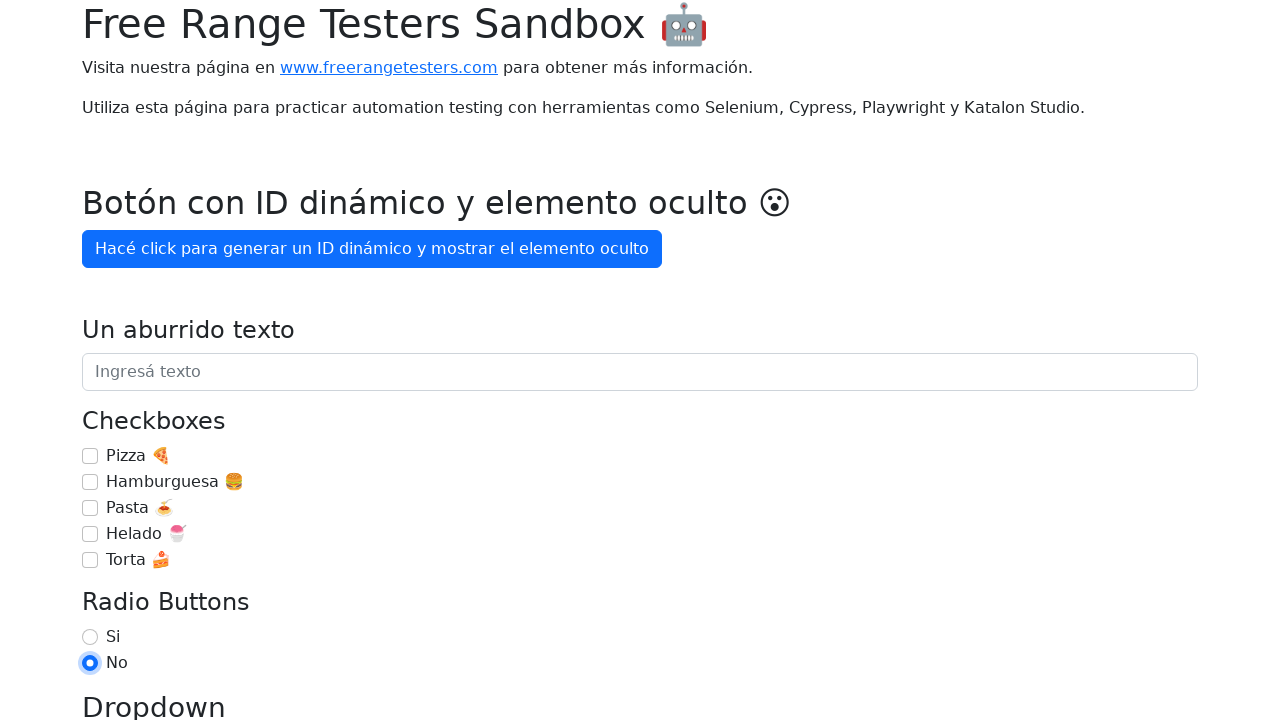

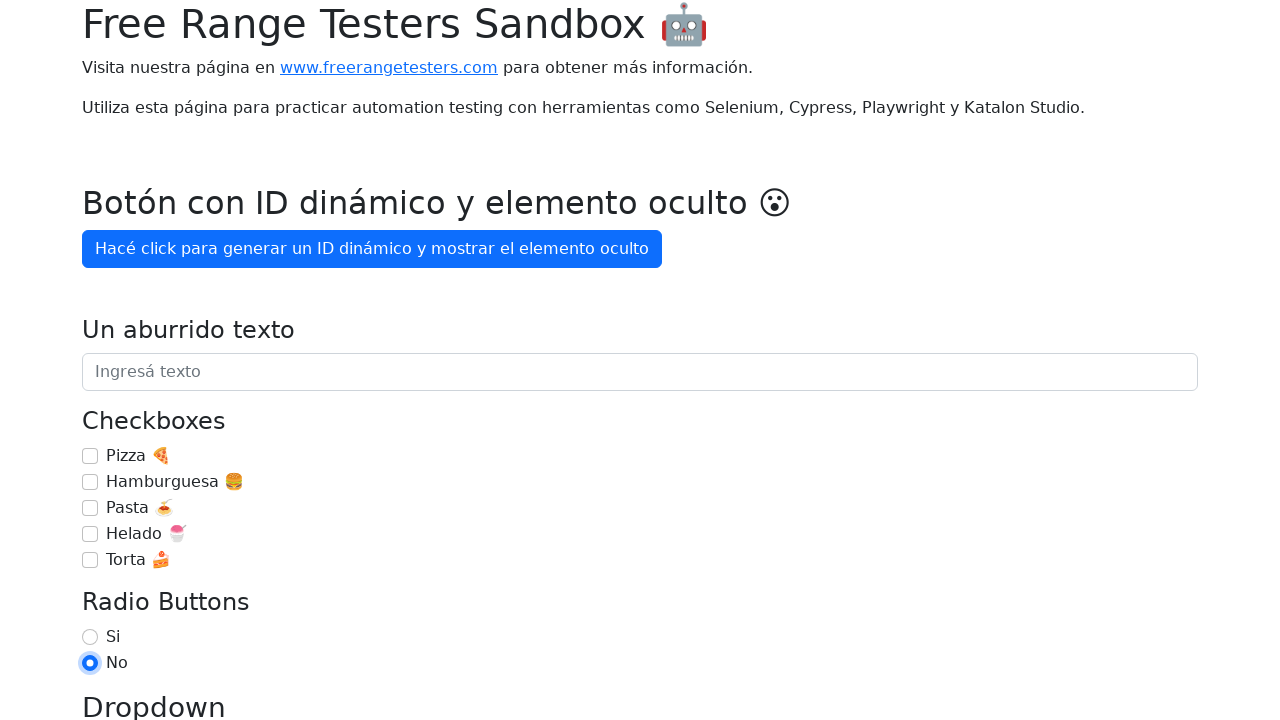